Tests web form submission by filling a text field and clicking the submit button, then verifying the success message

Starting URL: https://www.selenium.dev/selenium/web/web-form.html

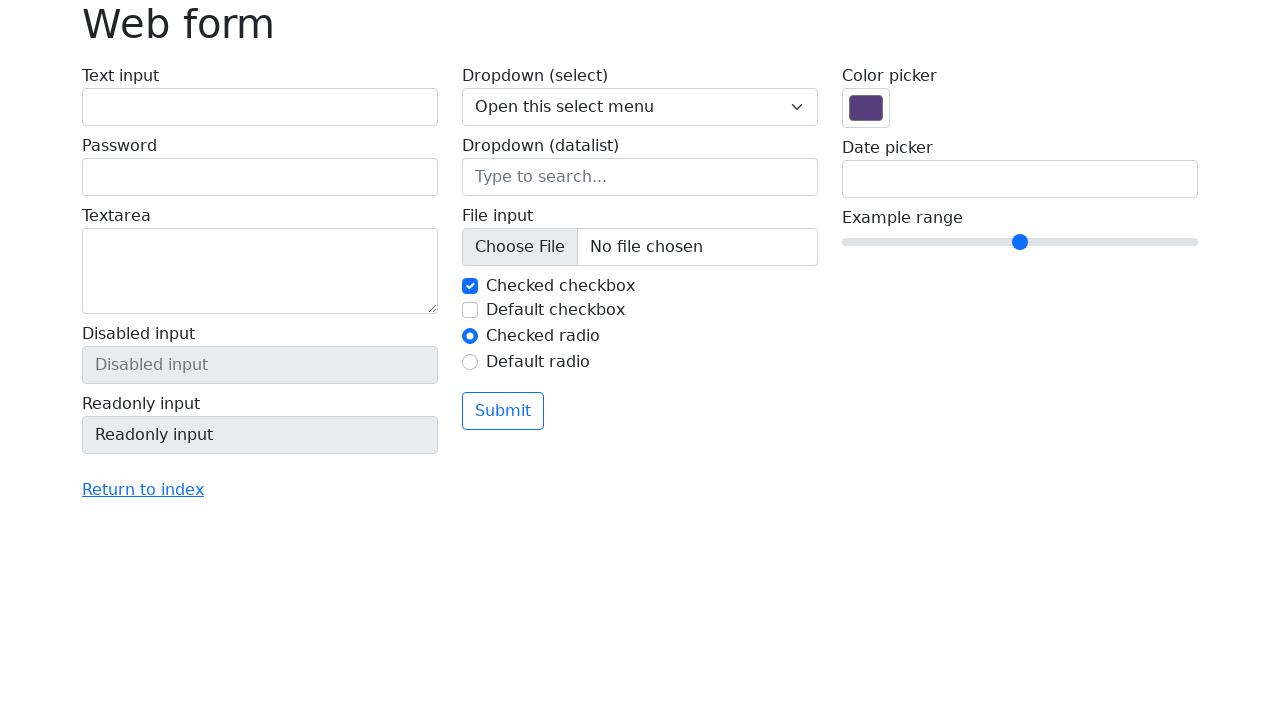

Filled text field with 'Selenium' on input[name='my-text']
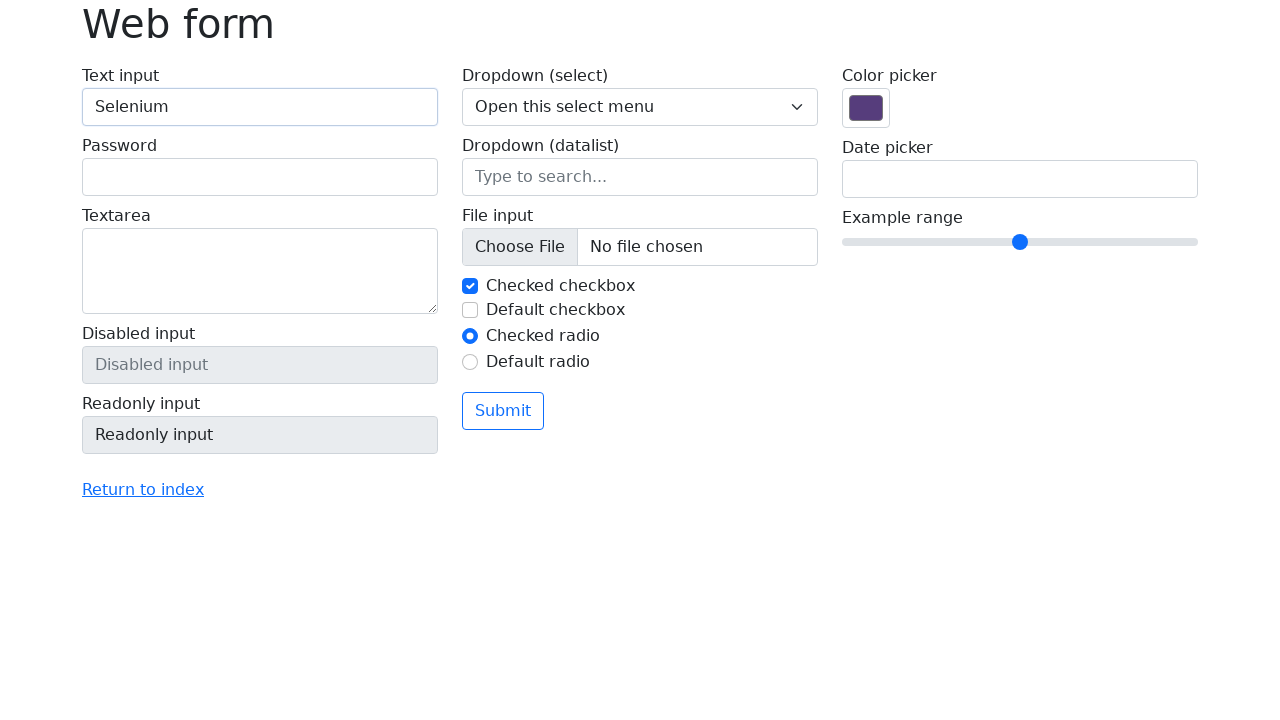

Clicked submit button at (503, 411) on button
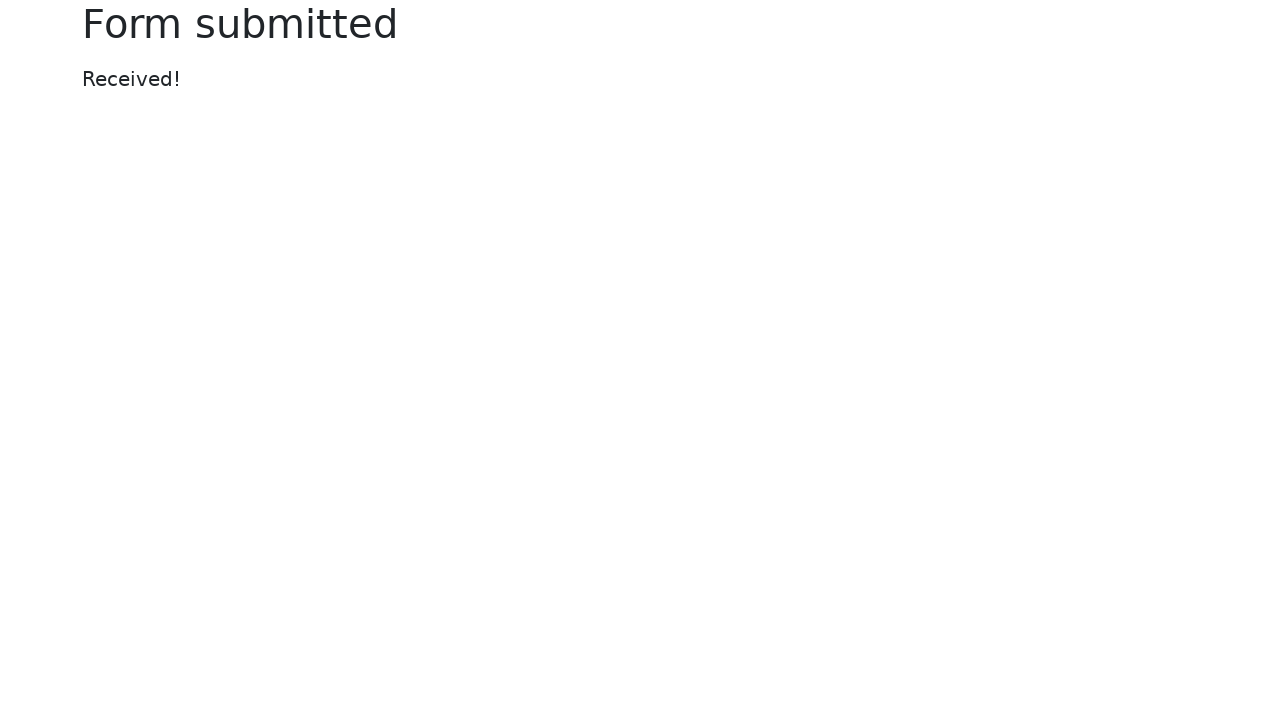

Success message appeared
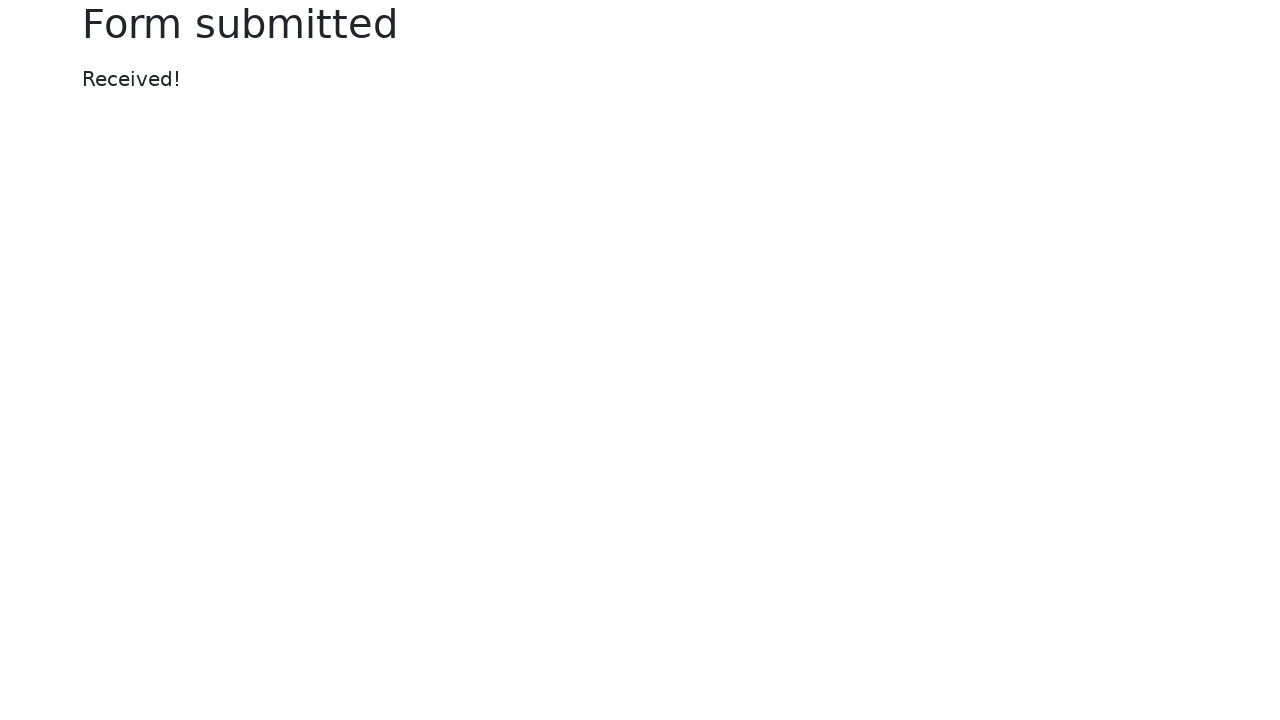

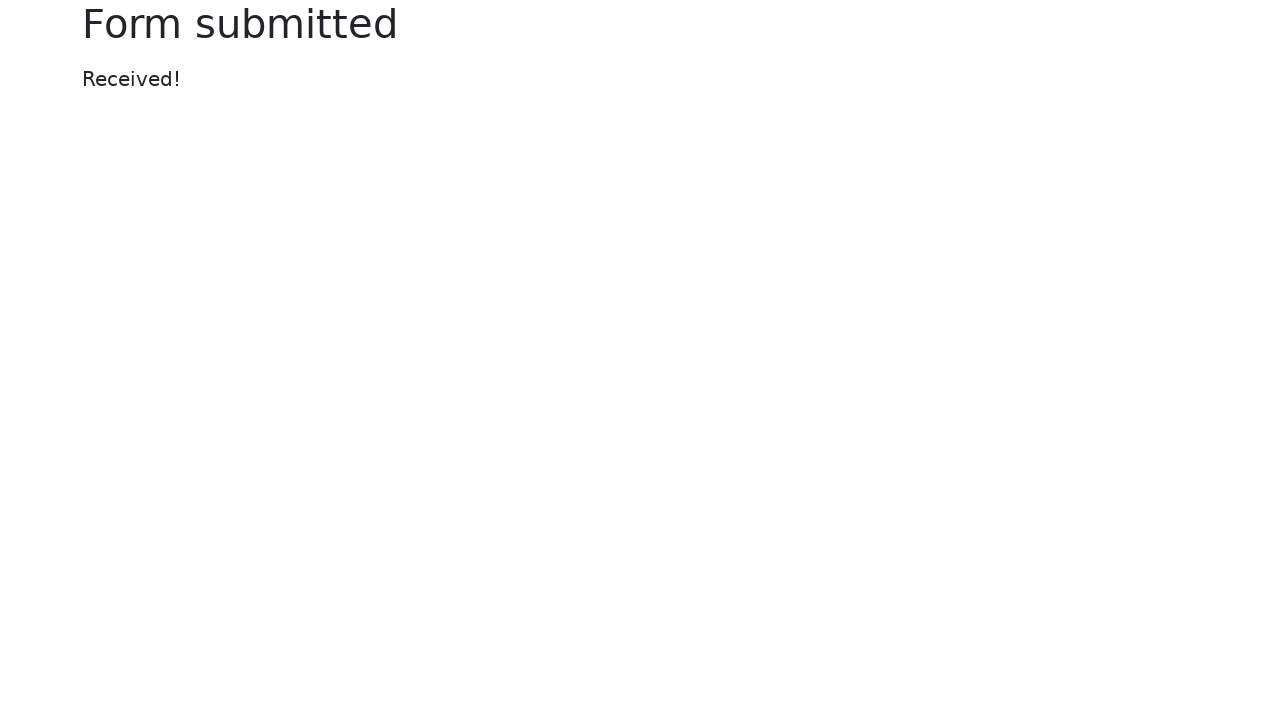